Tests window switching by opening a new window and navigating between windows

Starting URL: https://codenboxautomationlab.com/practice/

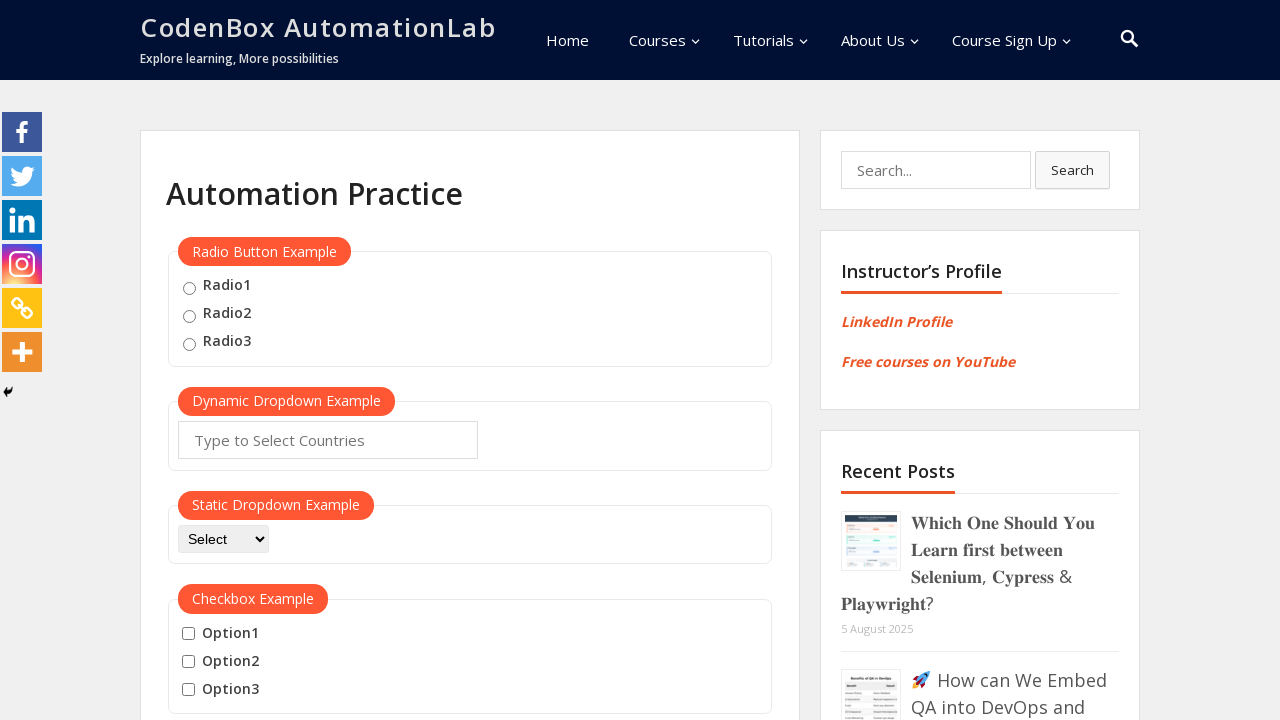

Clicked button to open new window at (237, 360) on #openwindow
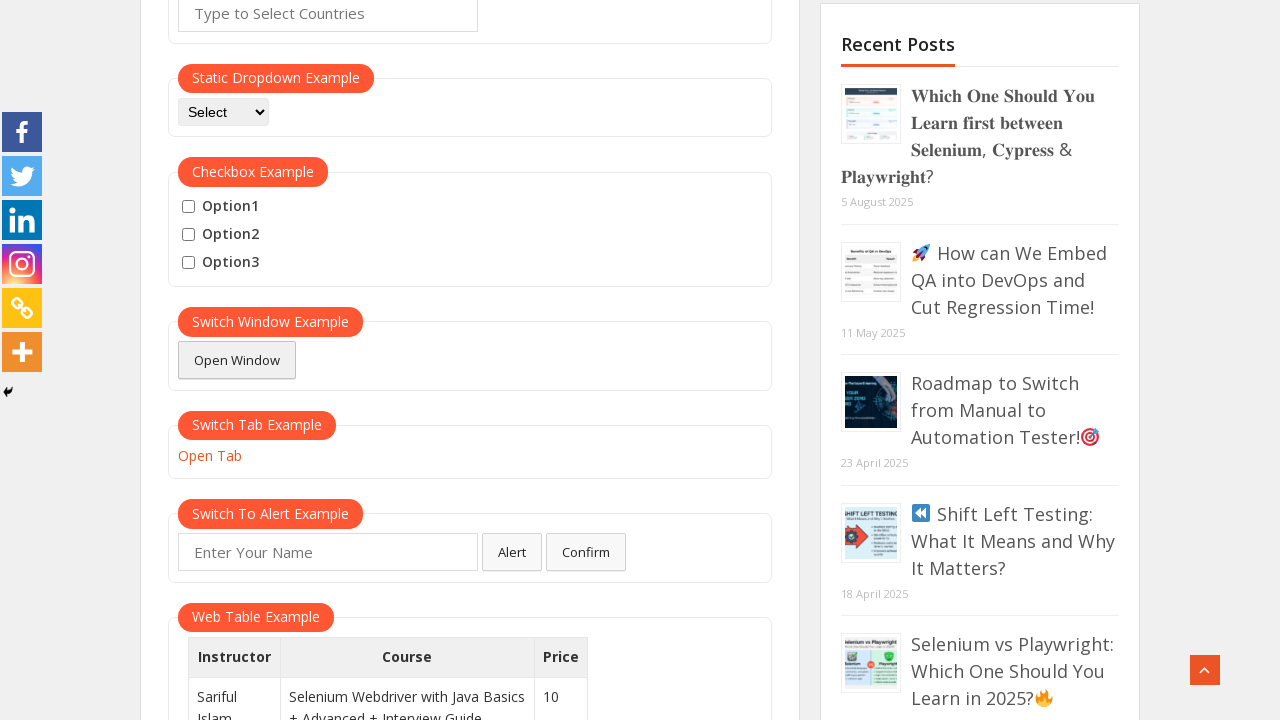

New window opened and captured
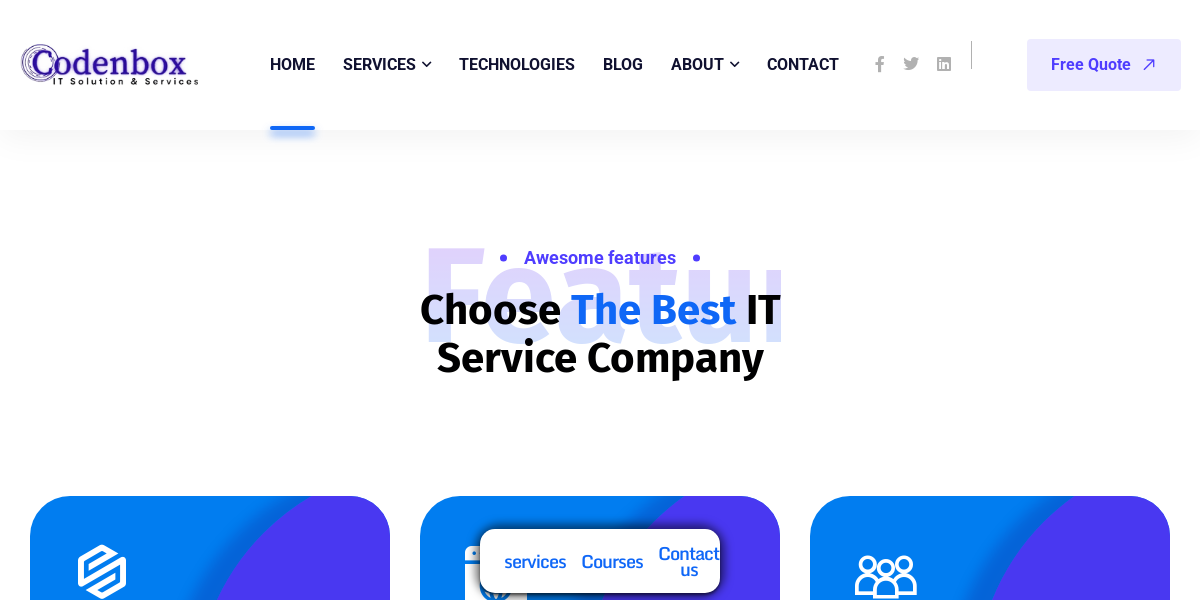

Clicked element in new window at (292, 64) on //*[@id="menu-item-9660"]/a/span[1]
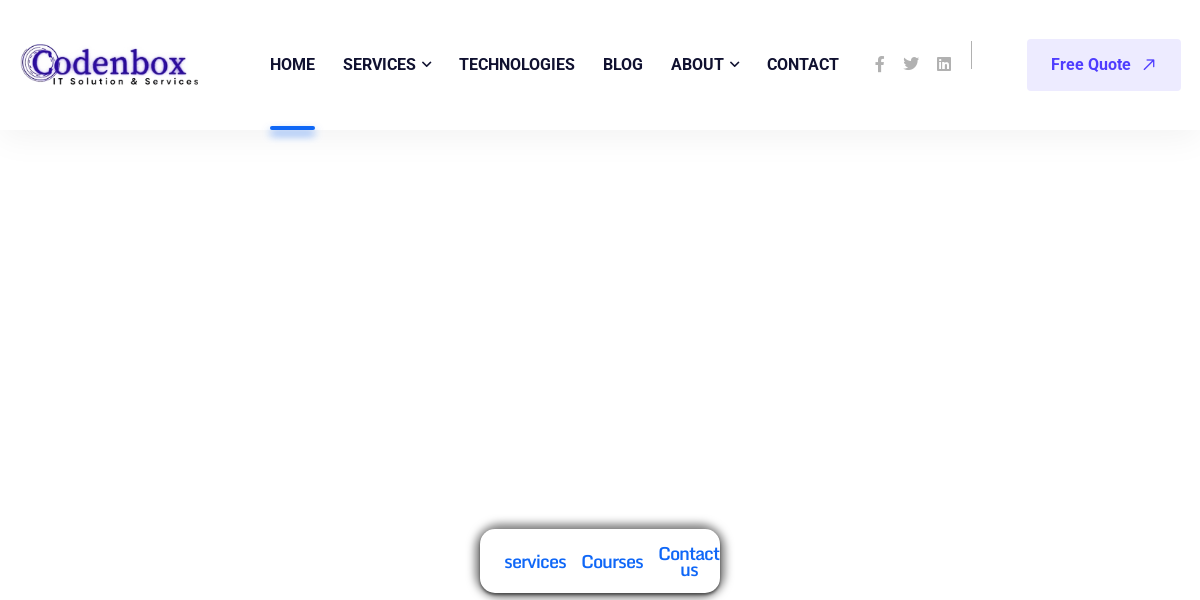

Closed the new window
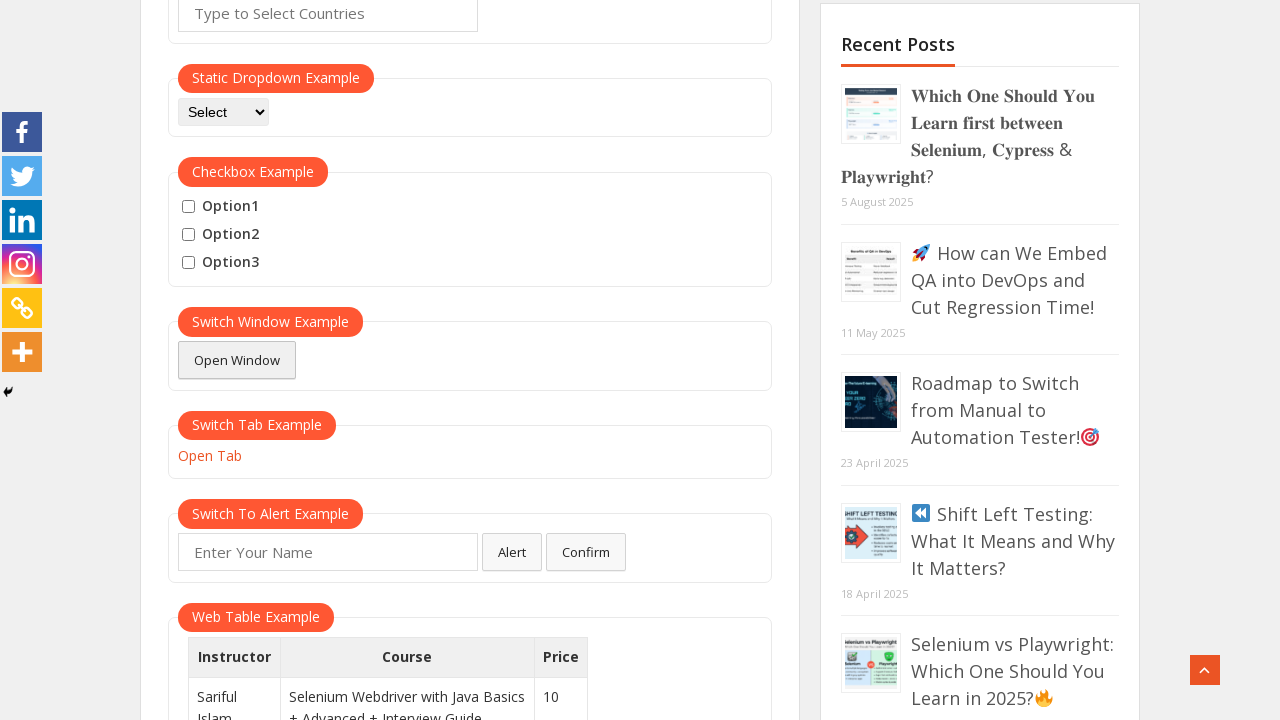

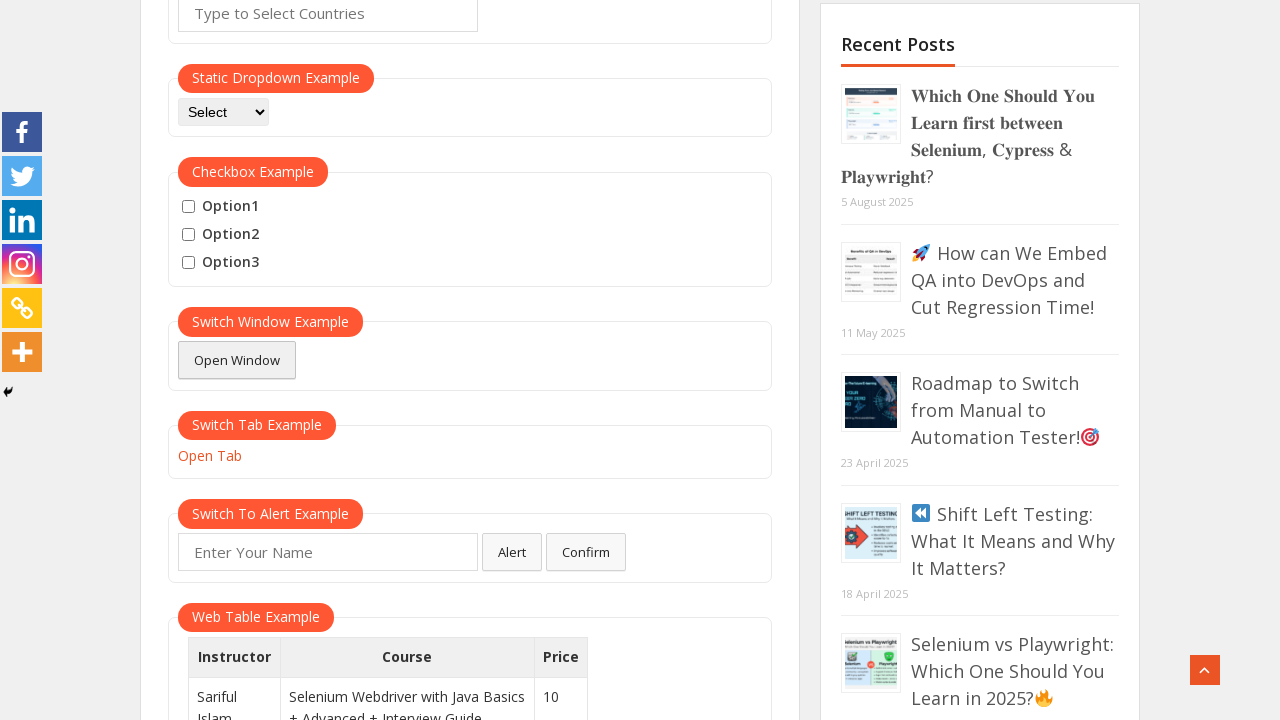